Tests a calculator web application by entering two numbers and clicking calculate to verify the addition operation works correctly

Starting URL: https://testpages.herokuapp.com/styled/calculator

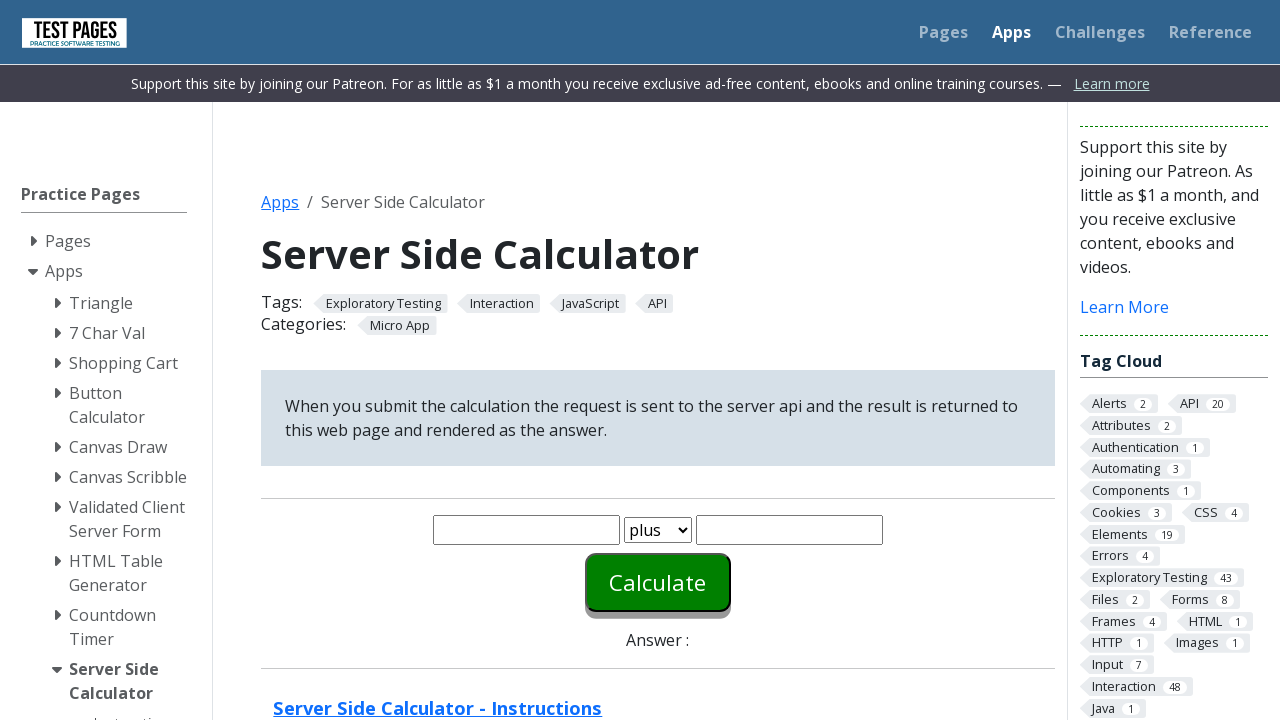

Entered first number '20' into number1 field on #number1
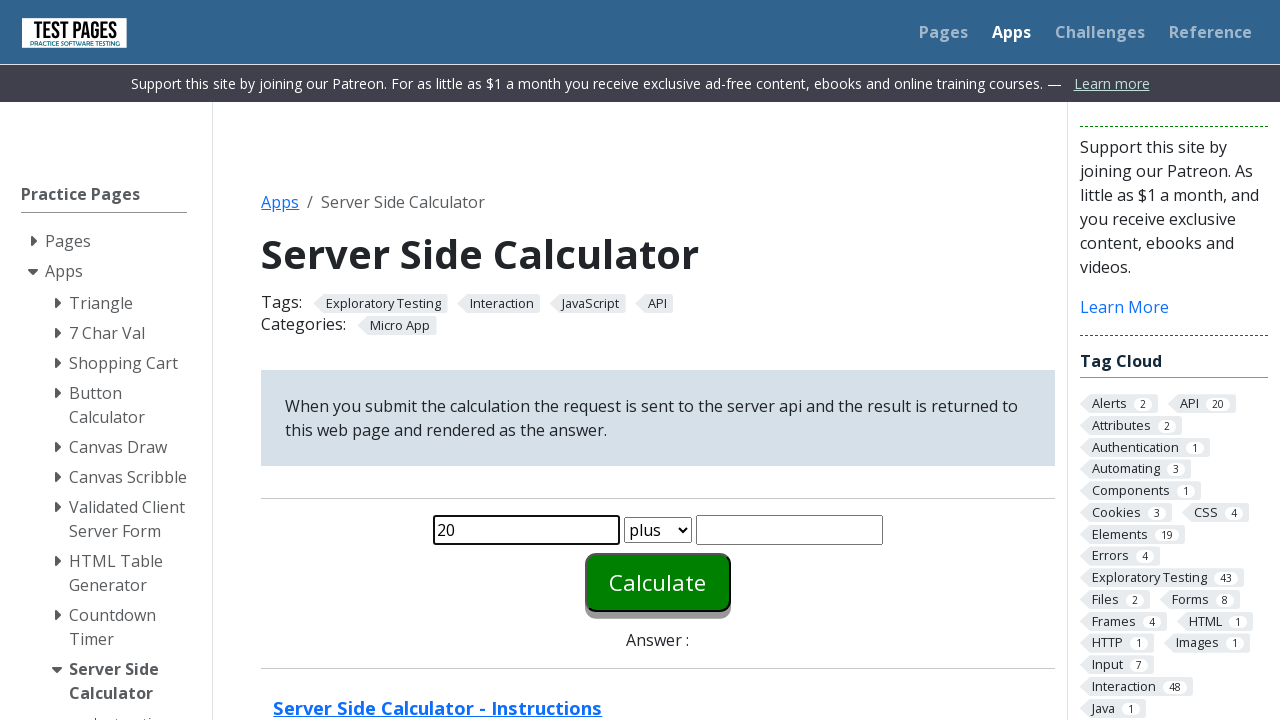

Entered second number '30' into number2 field on #number2
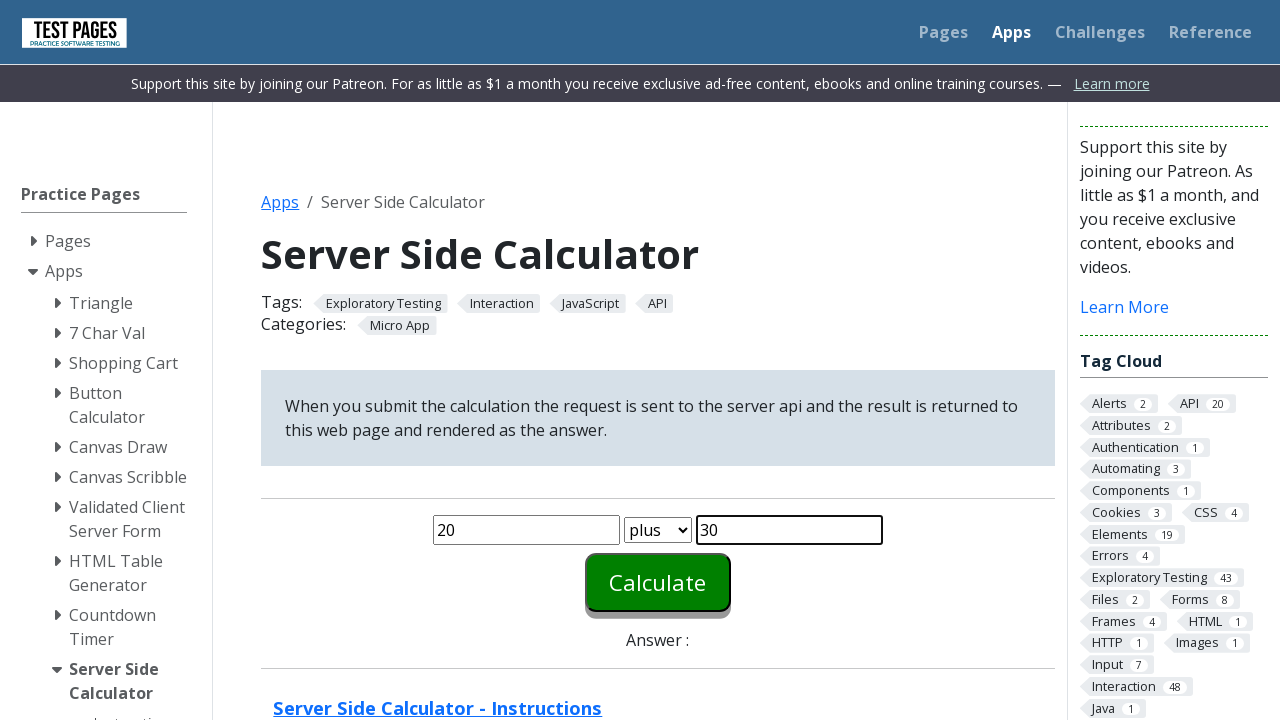

Clicked calculate button to perform addition at (658, 582) on #calculate
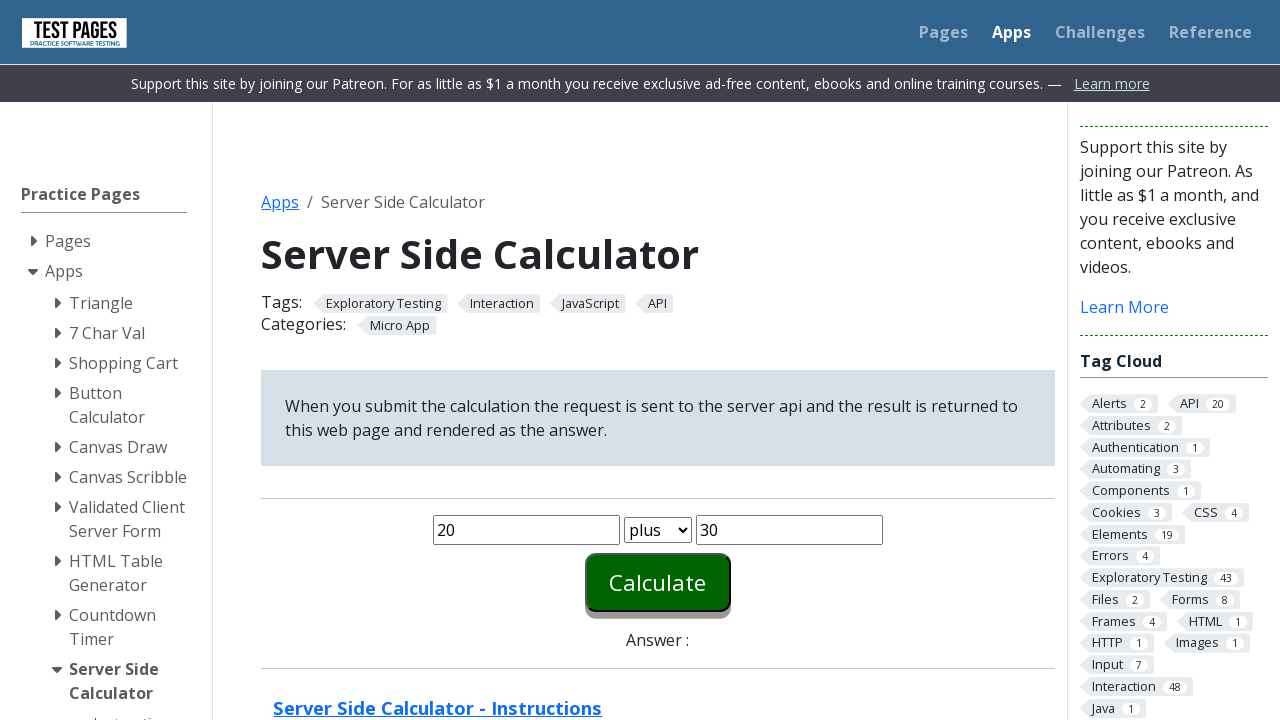

Answer element loaded successfully
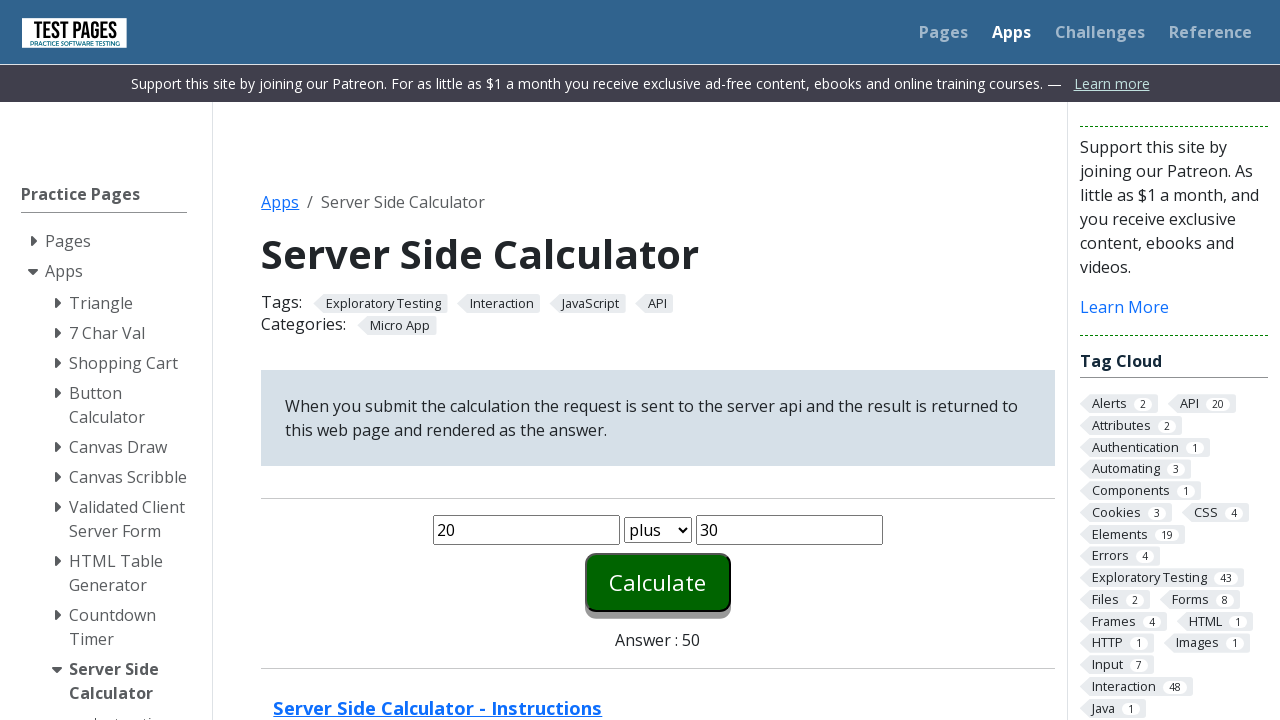

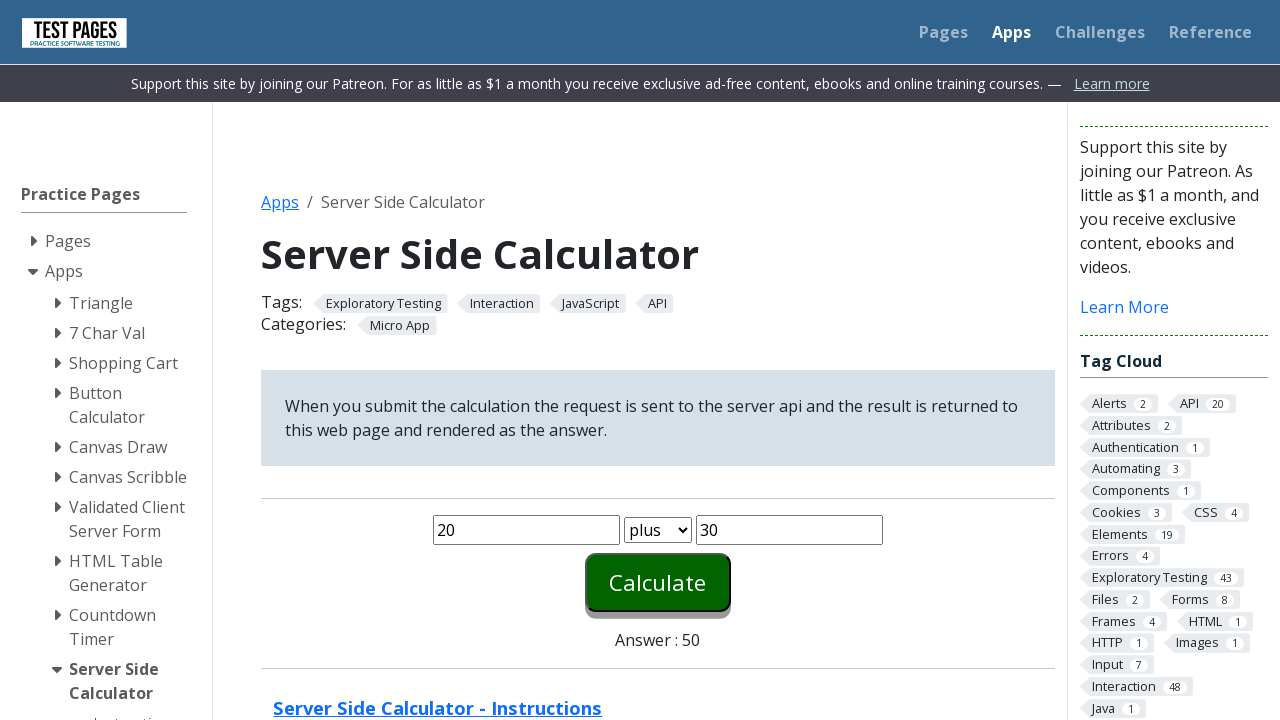